Tests a todo app by checking existing items, adding a new todo item, and verifying it was added to the list

Starting URL: https://lambdatest.github.io/sample-todo-app/

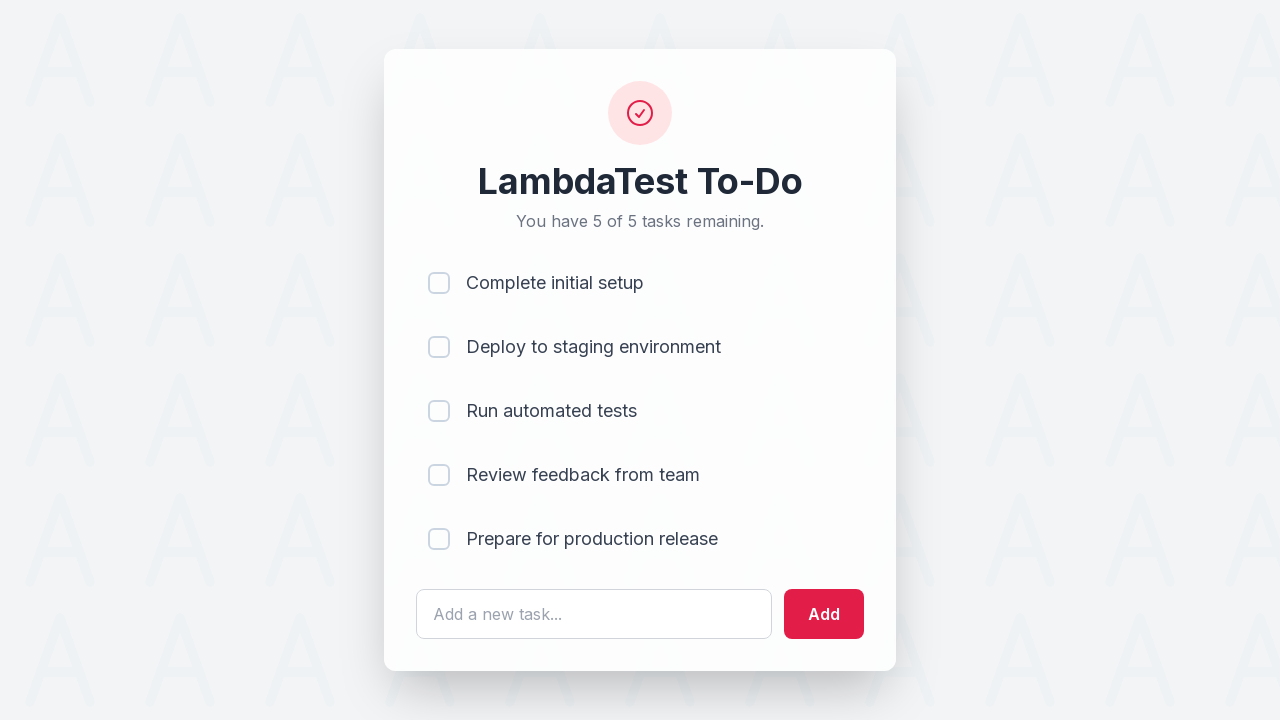

Clicked first todo item checkbox at (439, 283) on [name='li1']
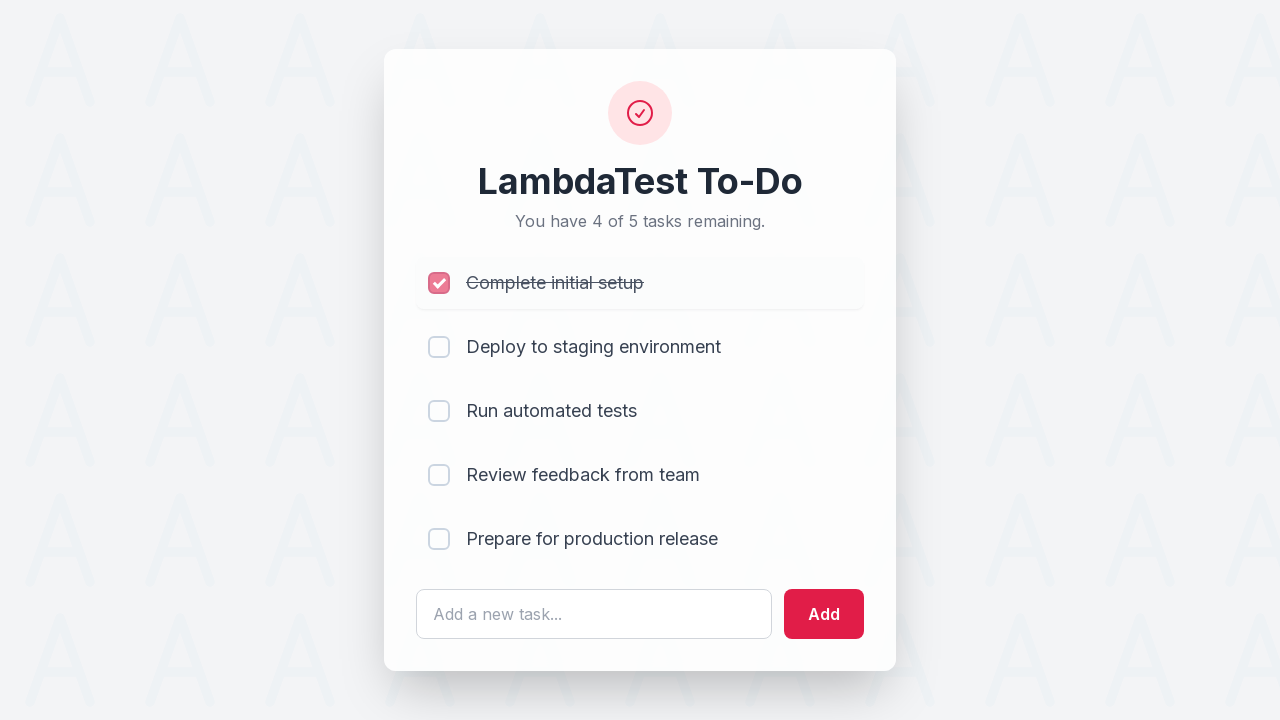

Clicked second todo item checkbox at (439, 347) on [name='li2']
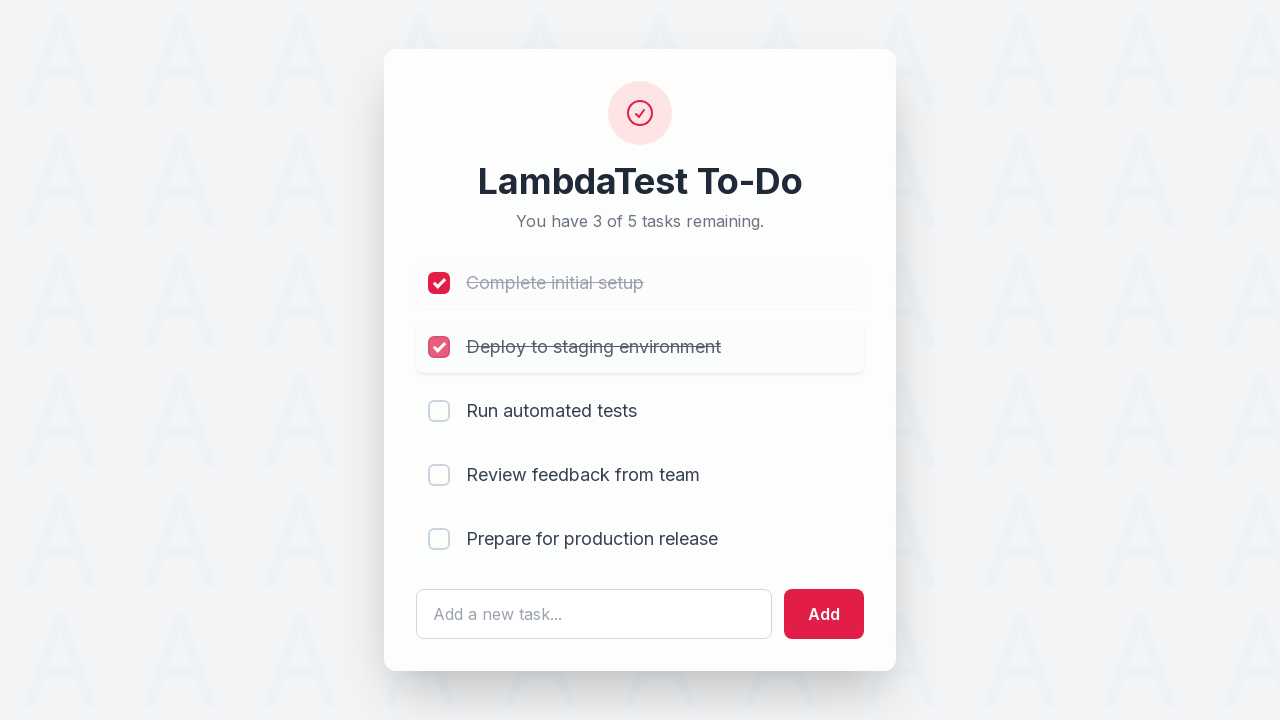

Filled todo input field with 'Happy Testing at LambdaTest' on #sampletodotext
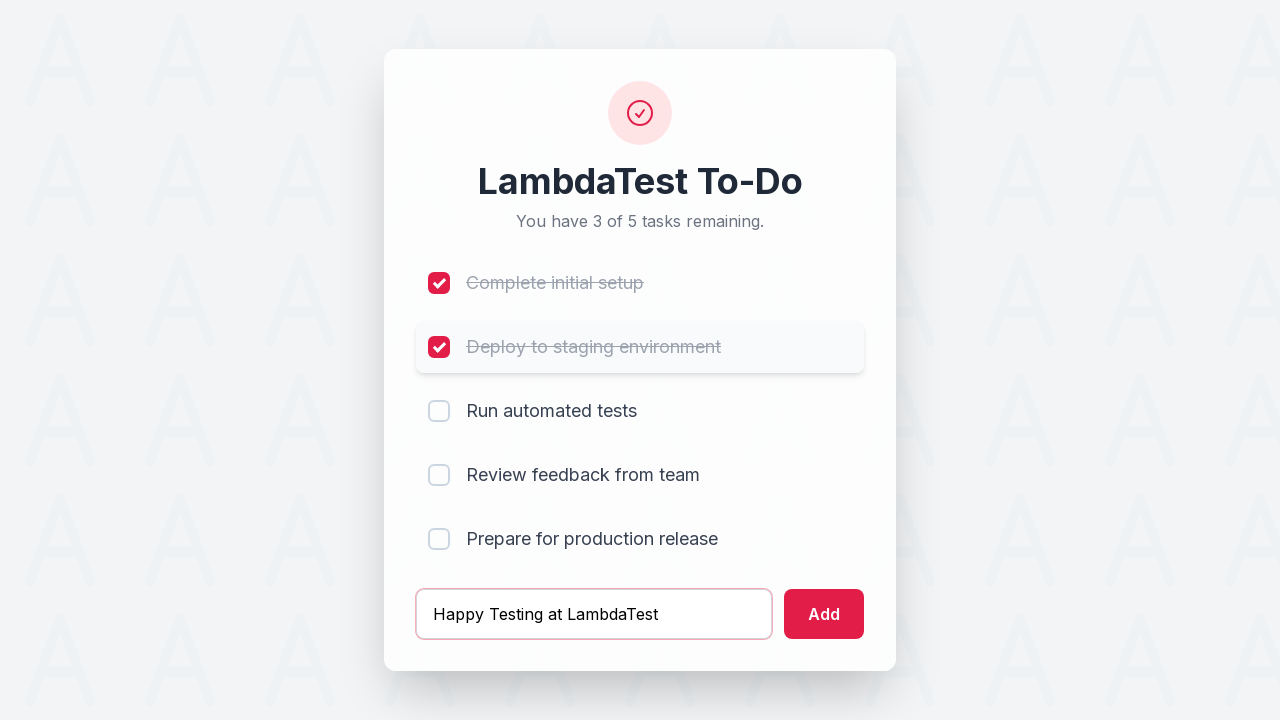

Clicked add button to create new todo item at (824, 614) on #addbutton
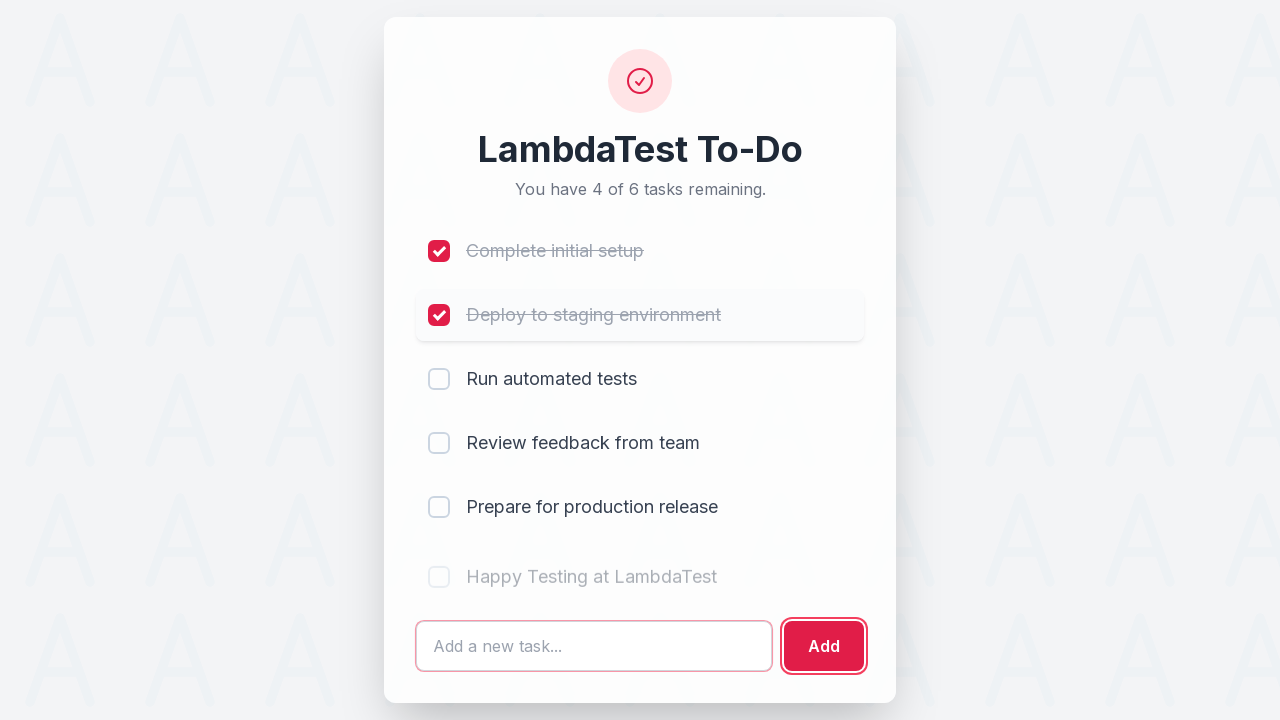

New todo item appeared in the list
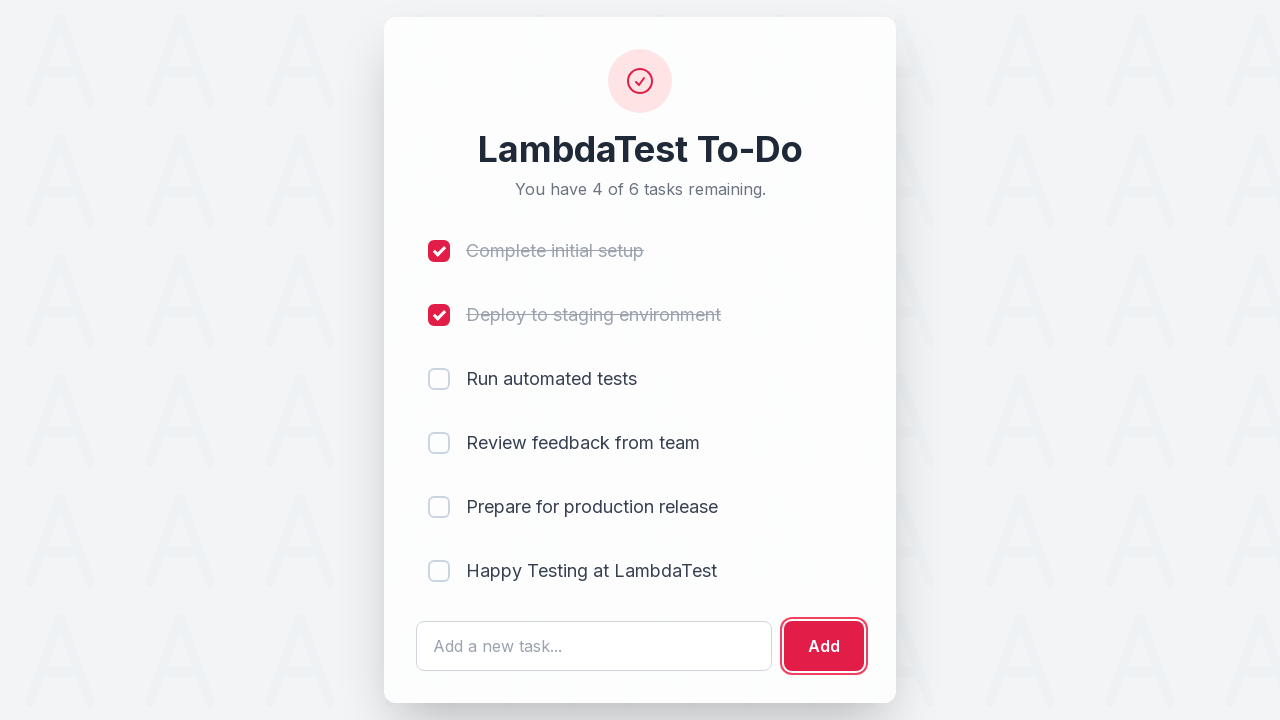

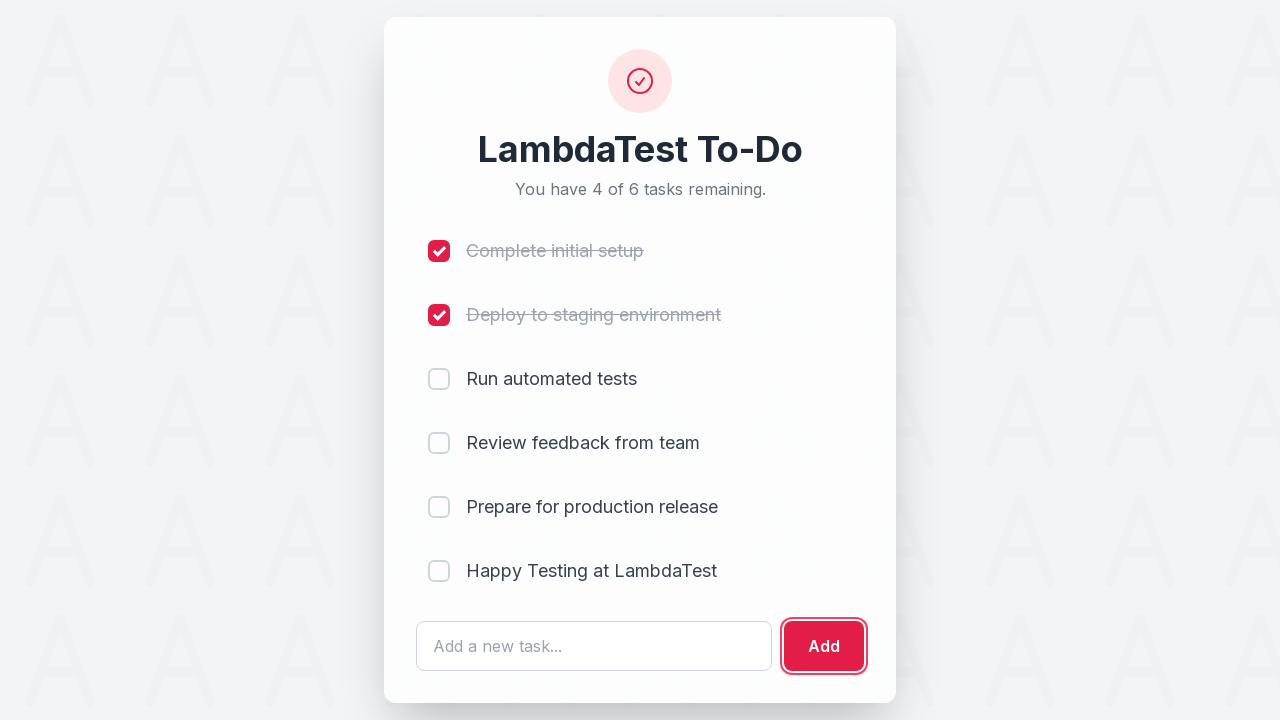